Tests the number input on actions page by entering a number, clicking the result button, and verifying the result

Starting URL: https://kristinek.github.io/site/examples/actions

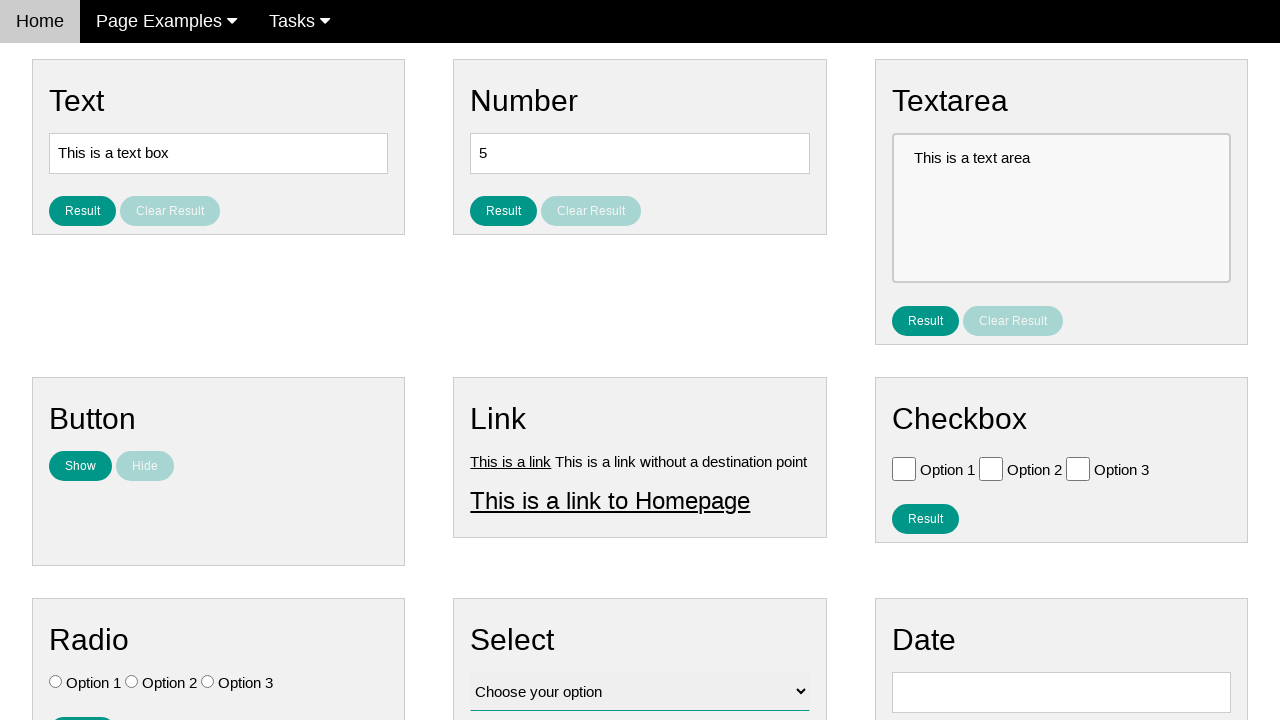

Cleared the number input field on #number
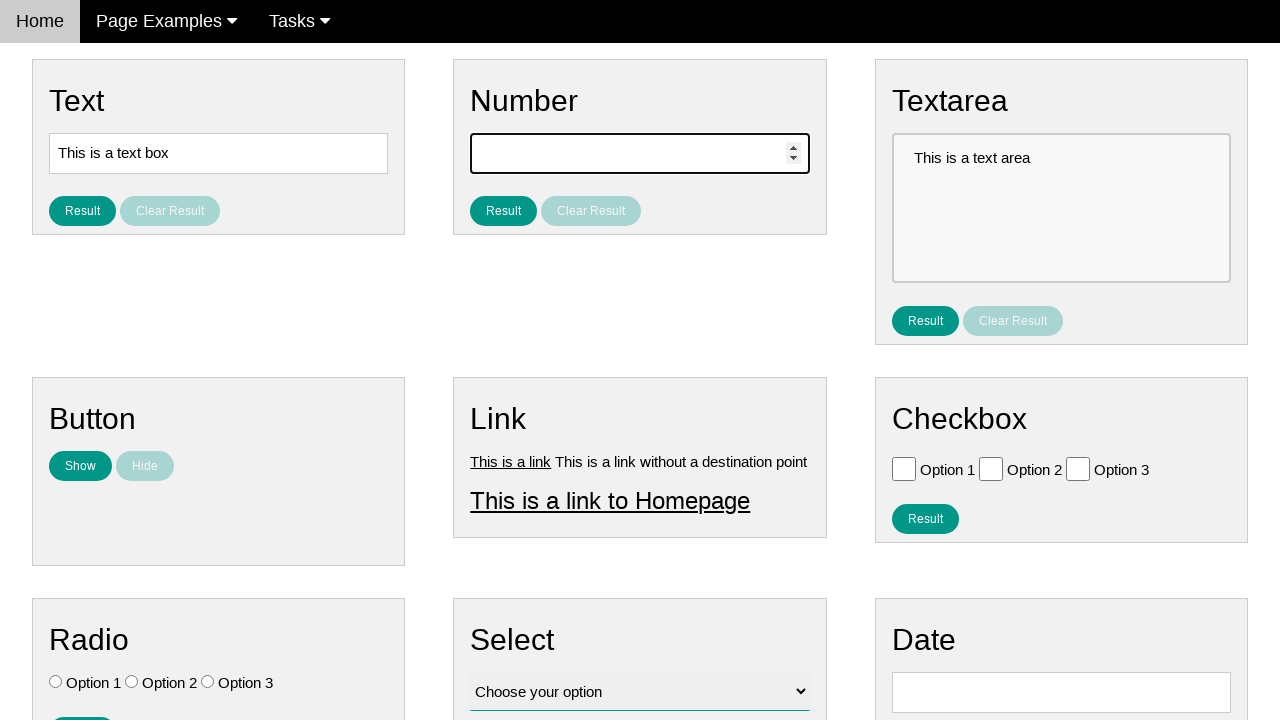

Entered number '42' into the number input field on #number
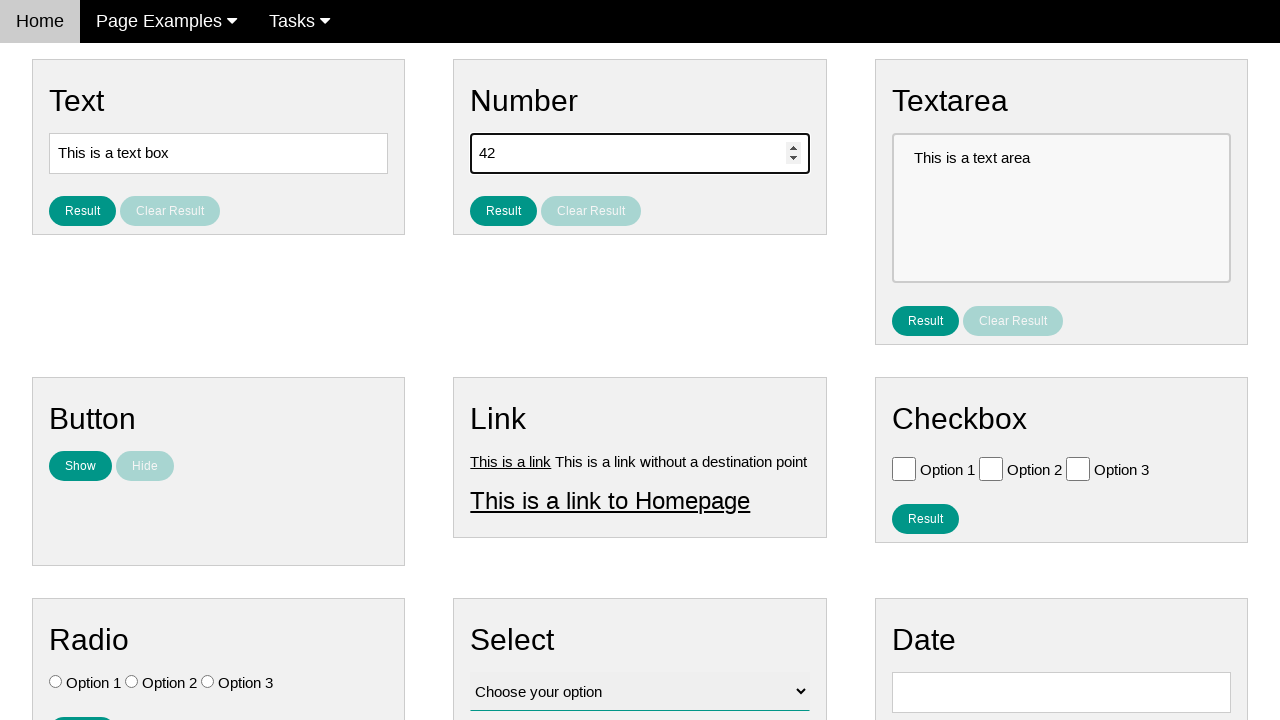

Clicked the number result button at (504, 211) on #result_button_number
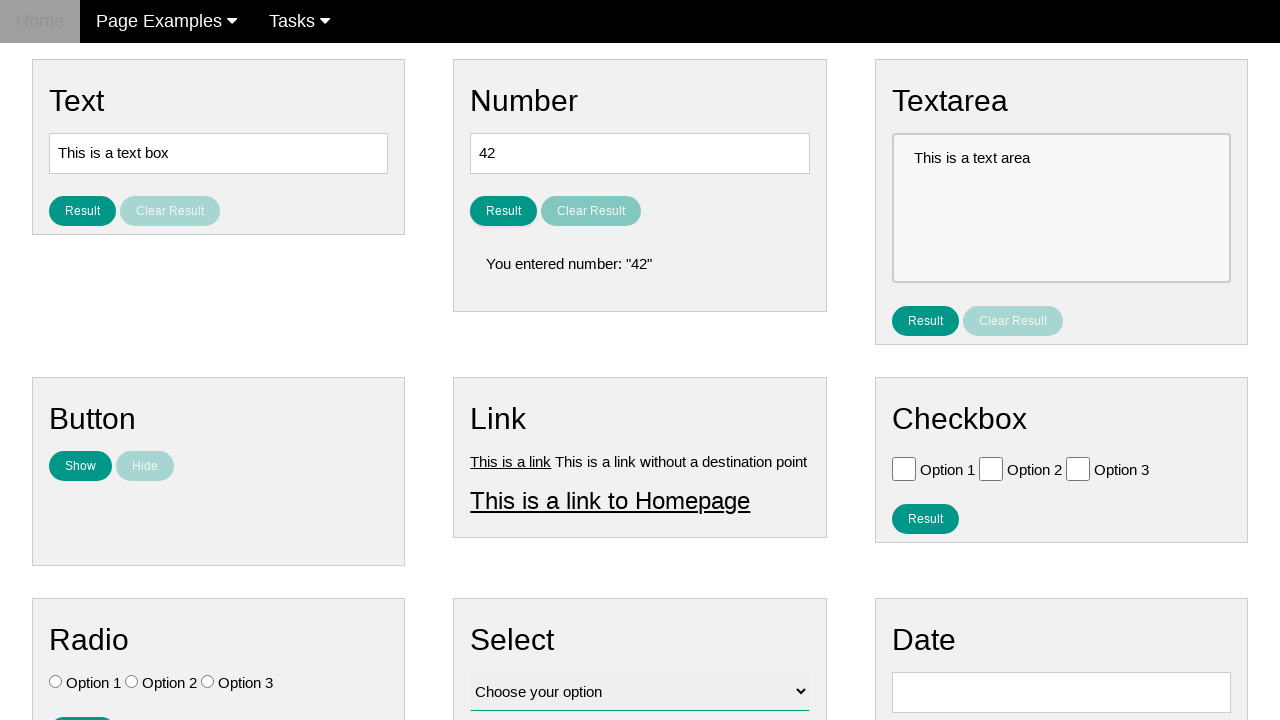

Result number element loaded
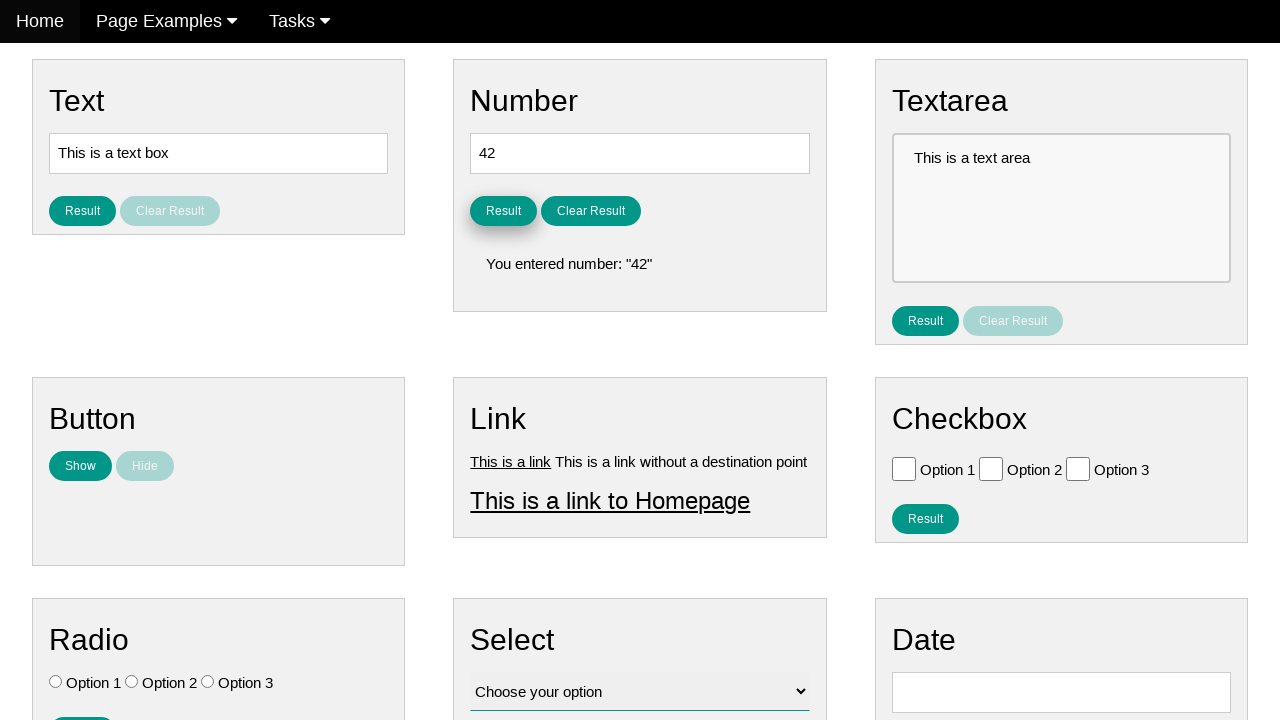

Retrieved result number text content
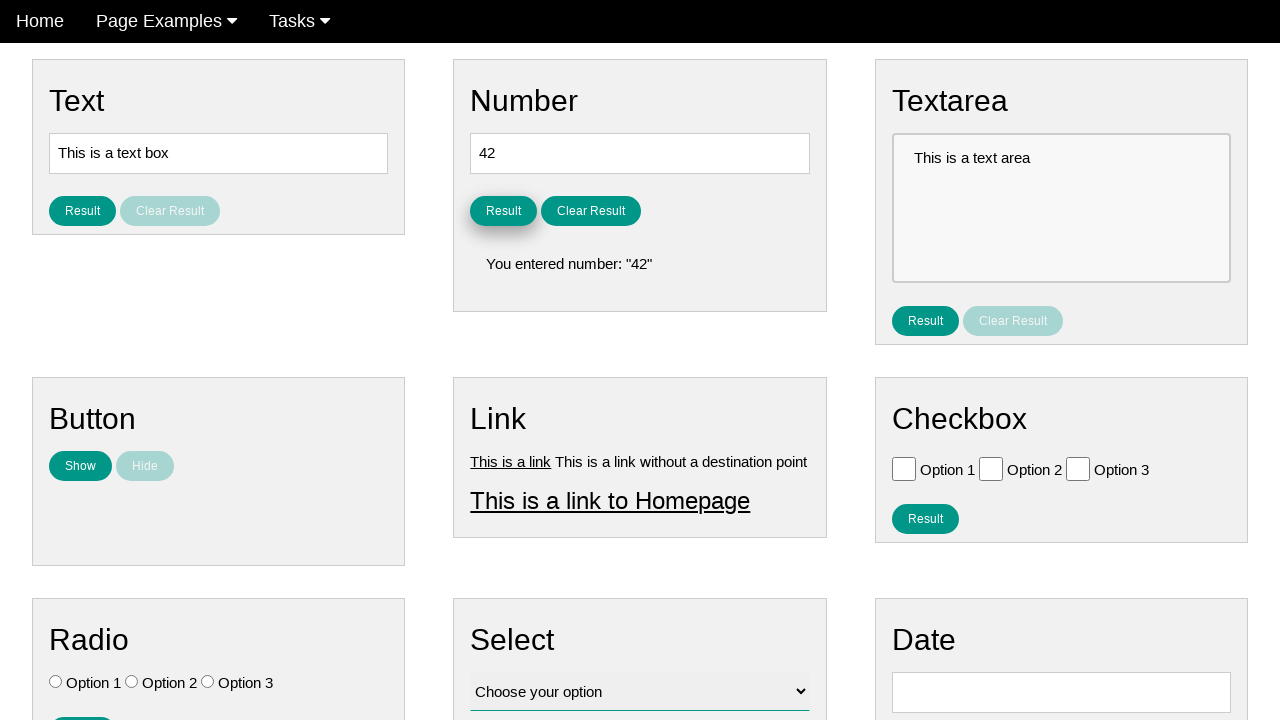

Verified result matches expected output: 'You entered number: "42"'
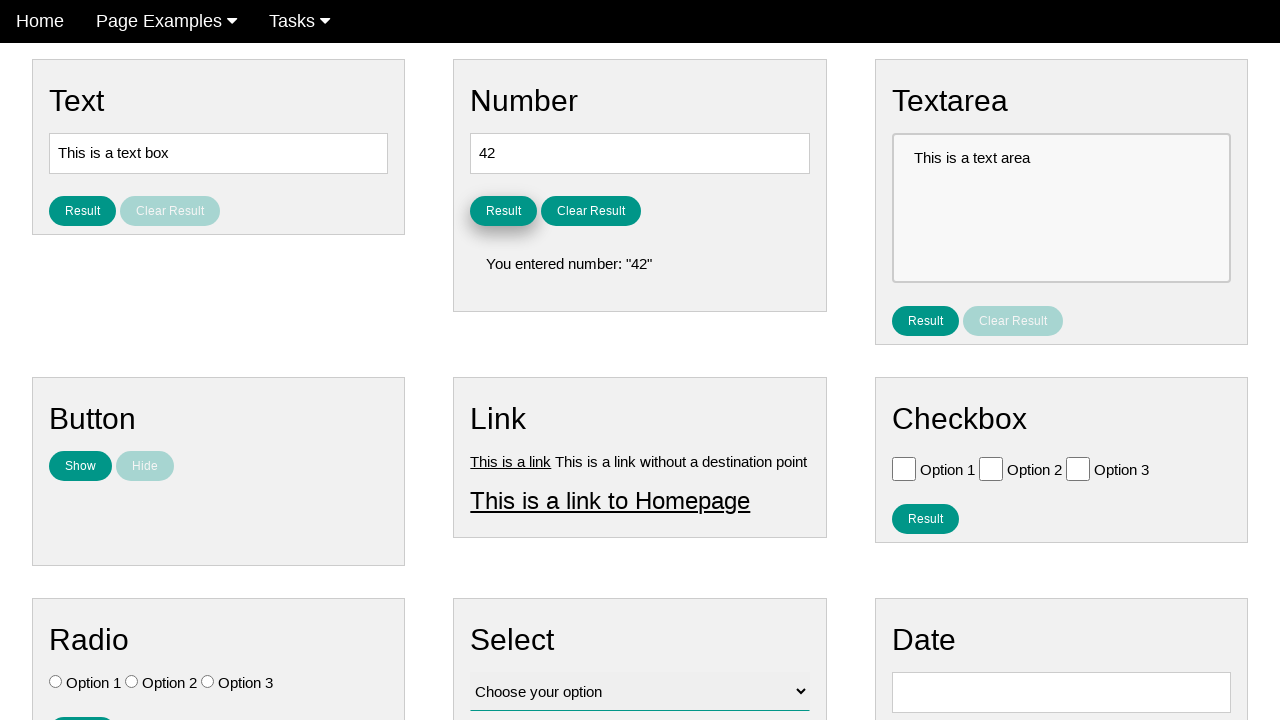

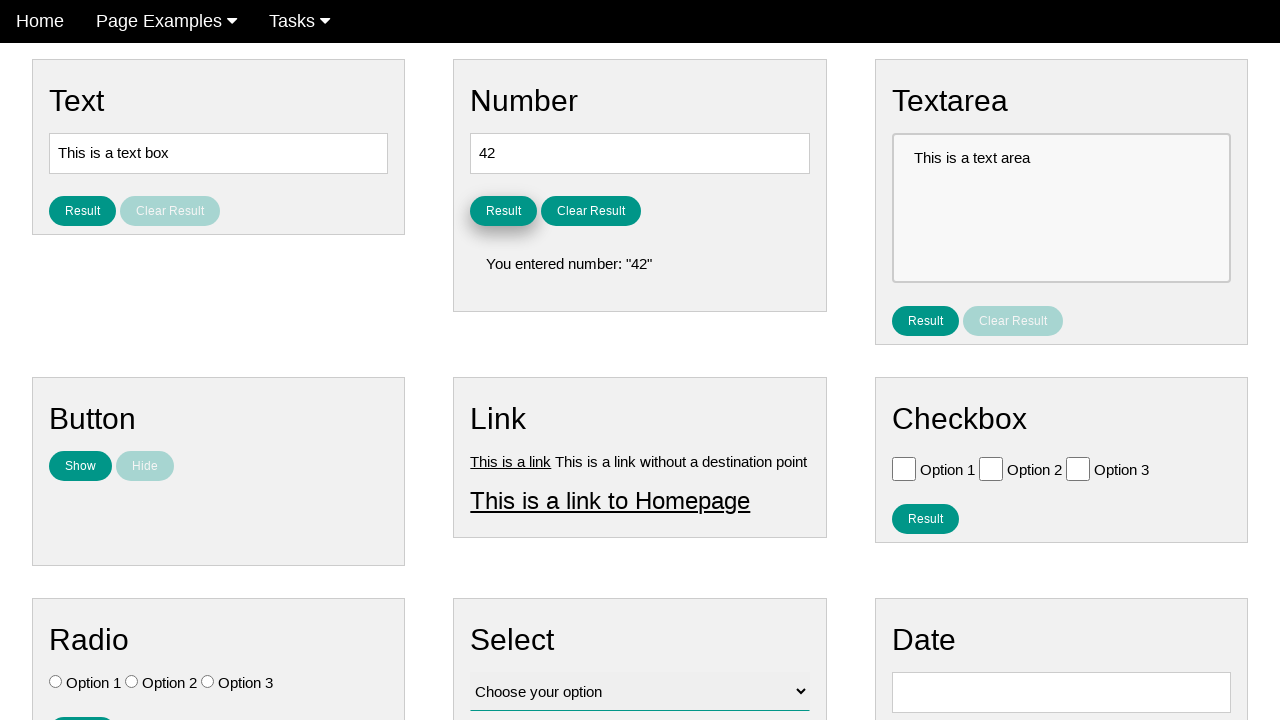